Tests checkbox interaction by toggling the first checkbox - clicking it if unchecked or unchecking it if already checked

Starting URL: https://the-internet.herokuapp.com/checkboxes

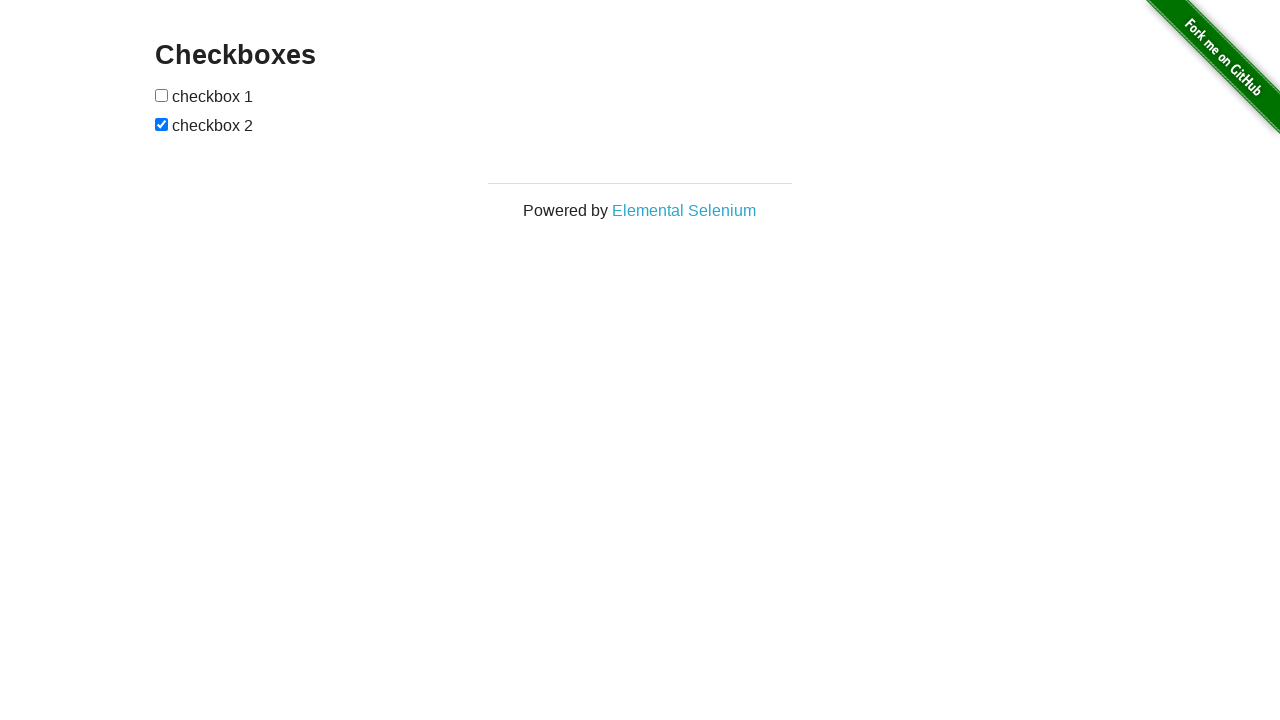

Located the first checkbox element
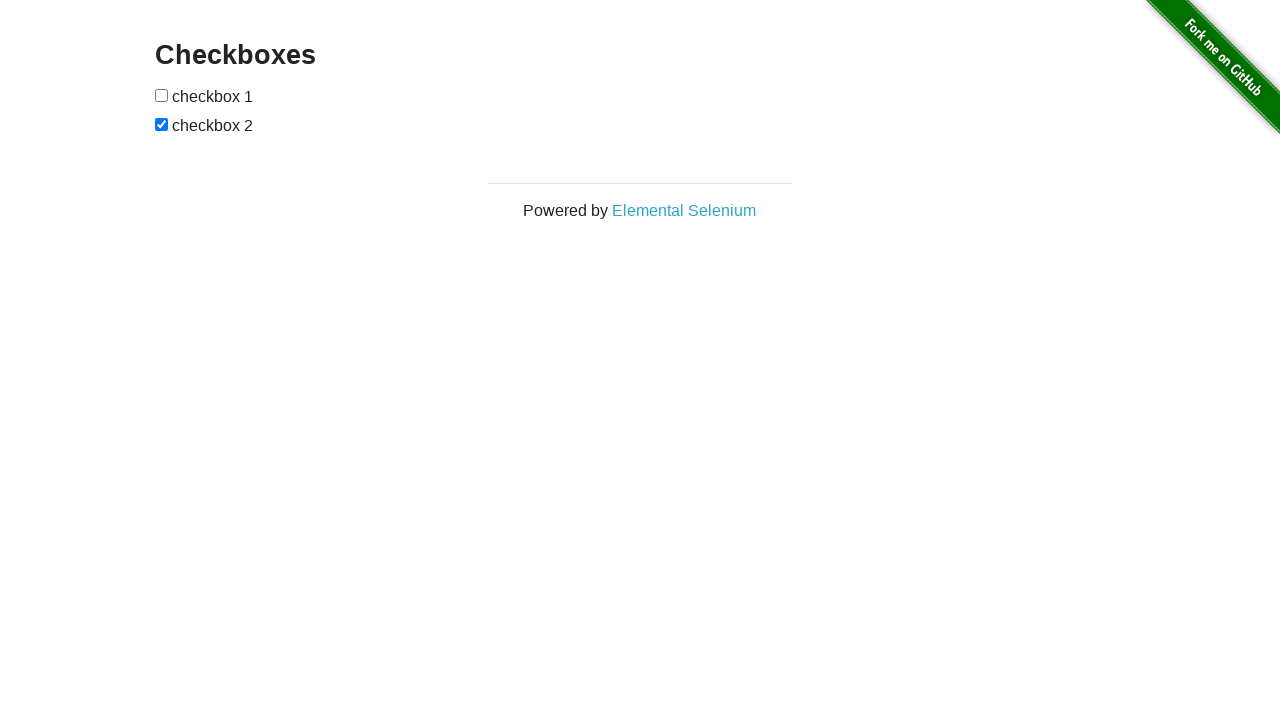

Checked checkbox state: unchecked
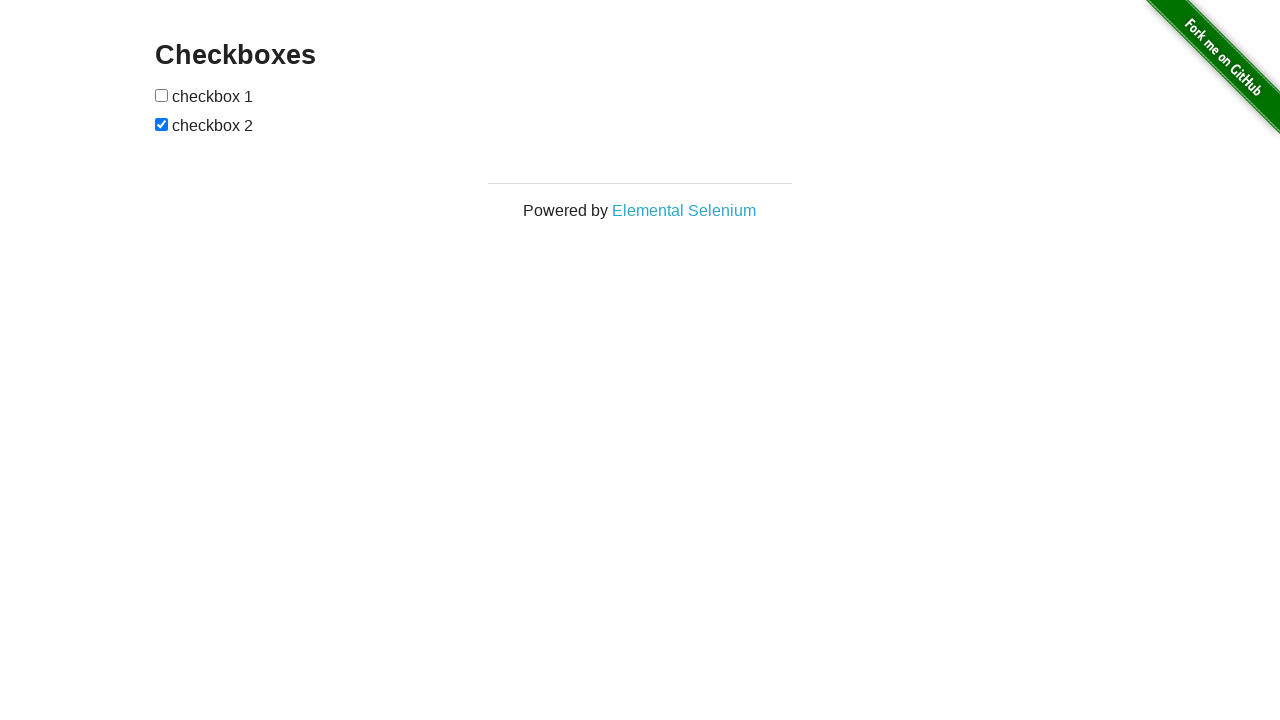

Checked the first checkbox at (162, 95) on (//form/input[@type='checkbox'])[1]
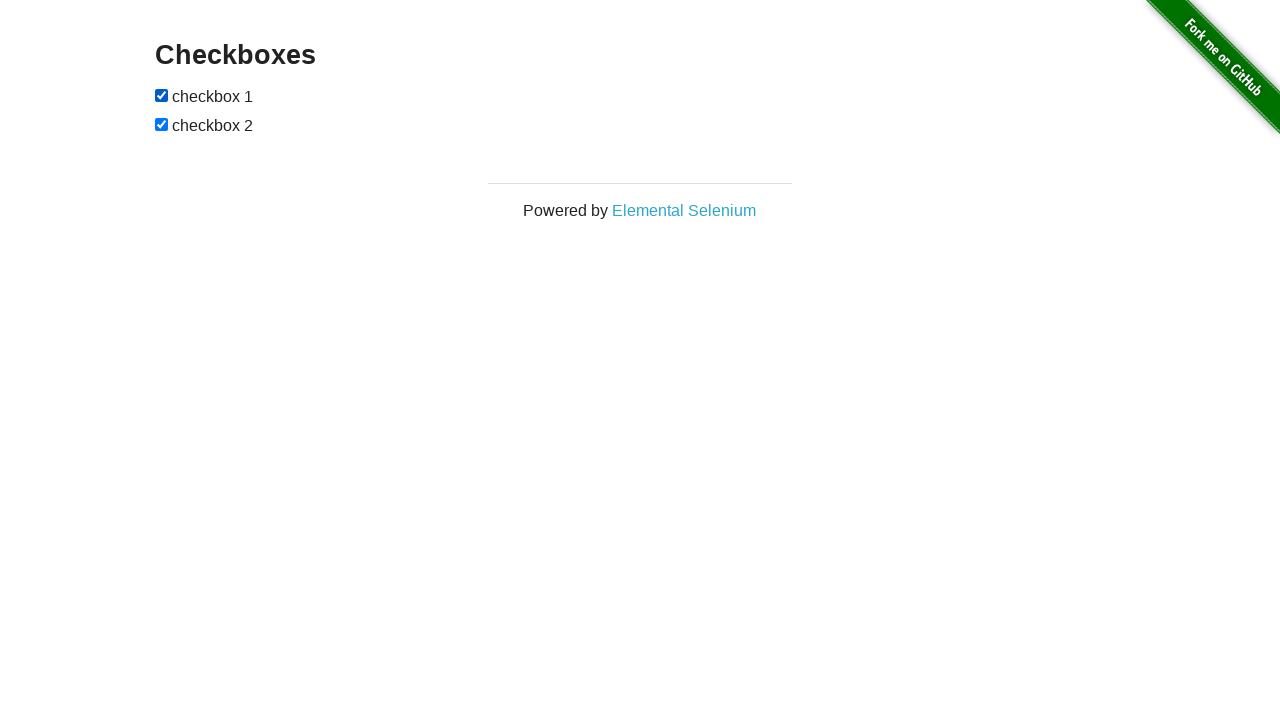

Verified that the first checkbox is now checked
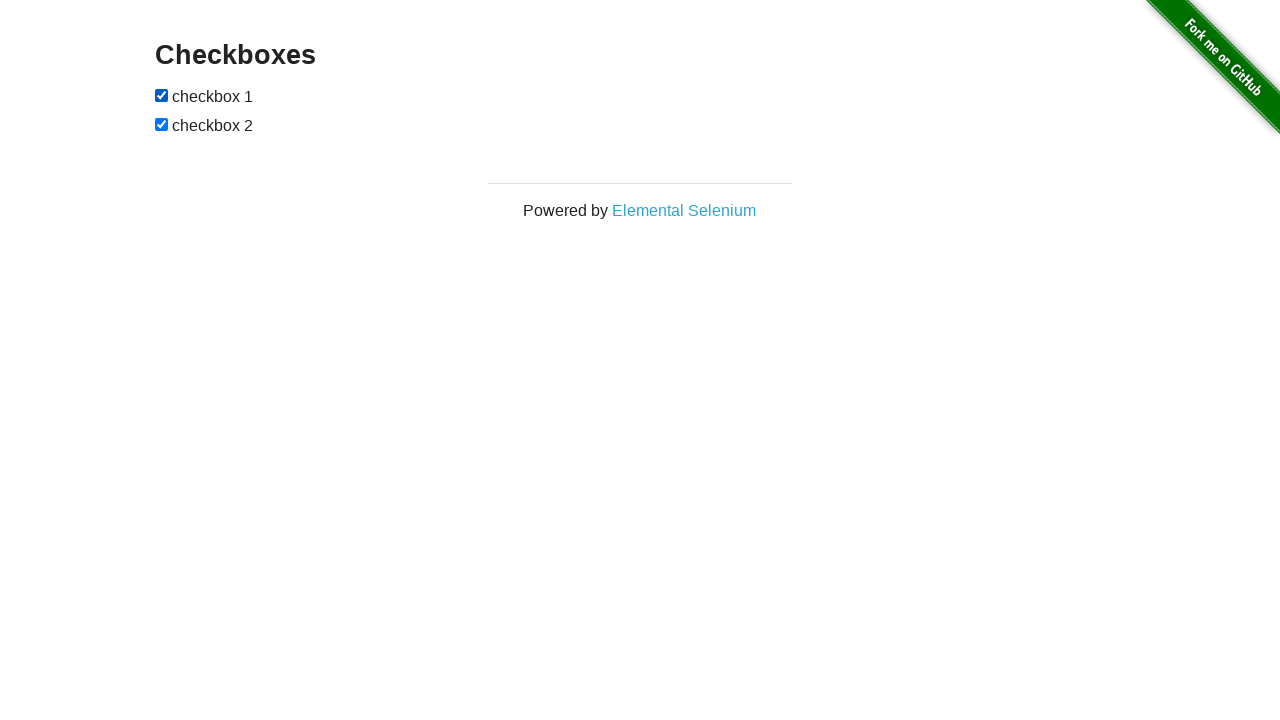

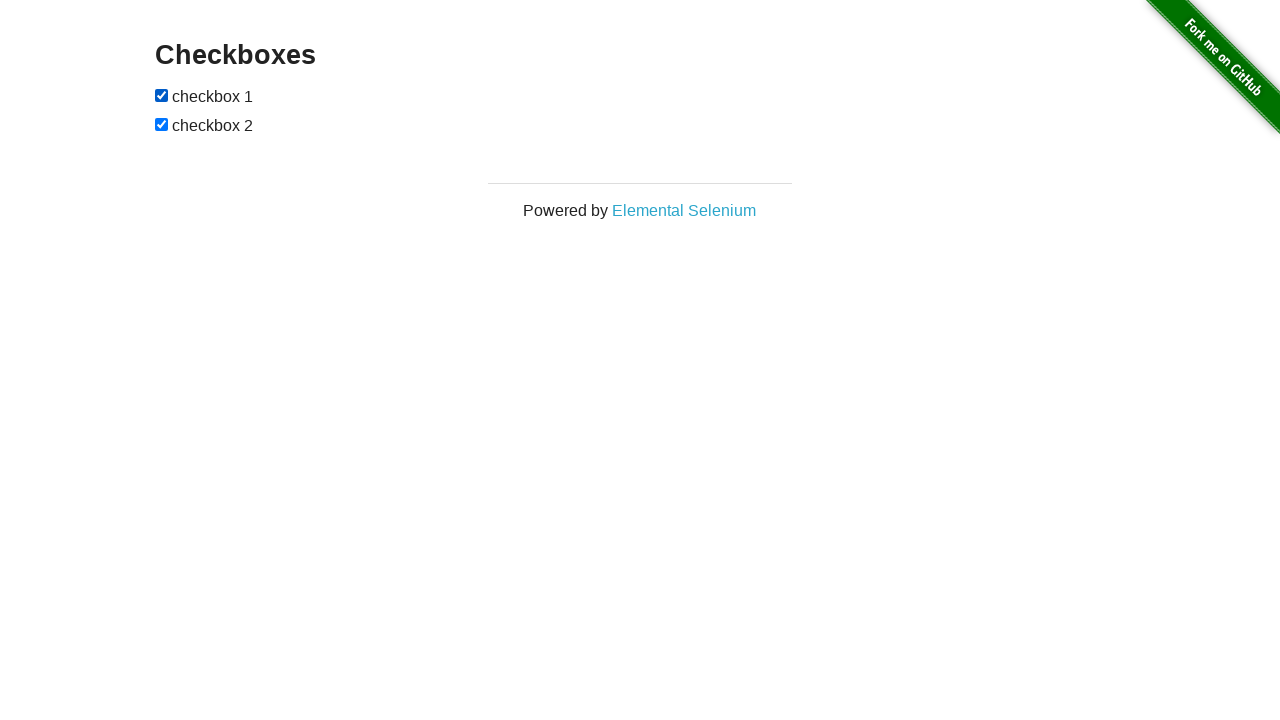